Tests handling of child windows by clicking a document link, waiting for a new page to open, extracting text from the new page, and using that text to fill a field on the original page.

Starting URL: https://rahulshettyacademy.com/loginpagePractise/

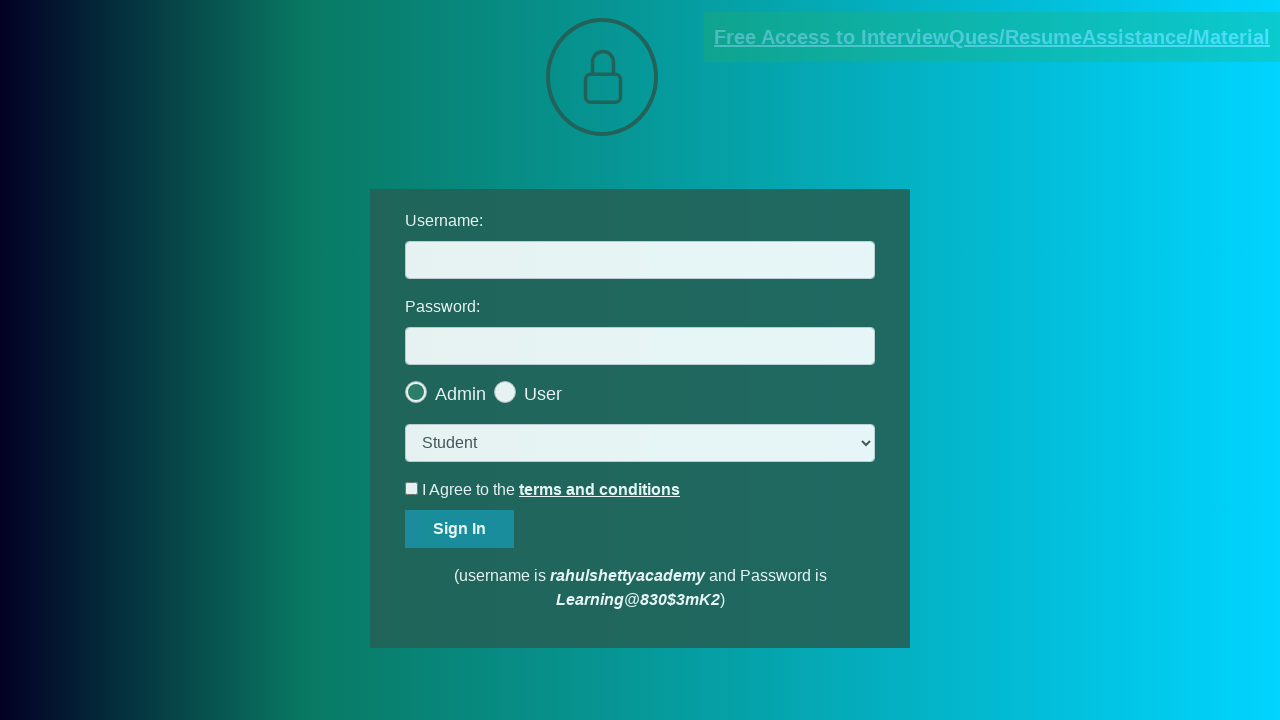

Located document link element
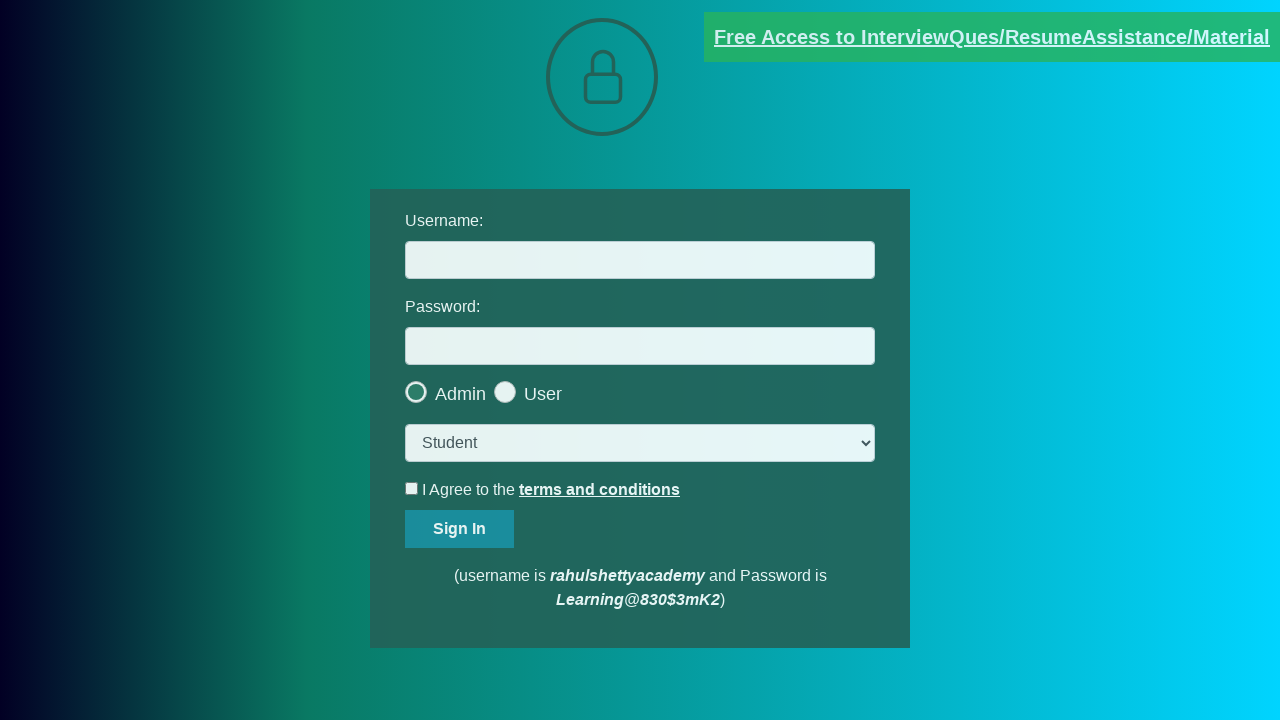

Clicked document link and triggered new page at (992, 37) on [href*='documents-request']
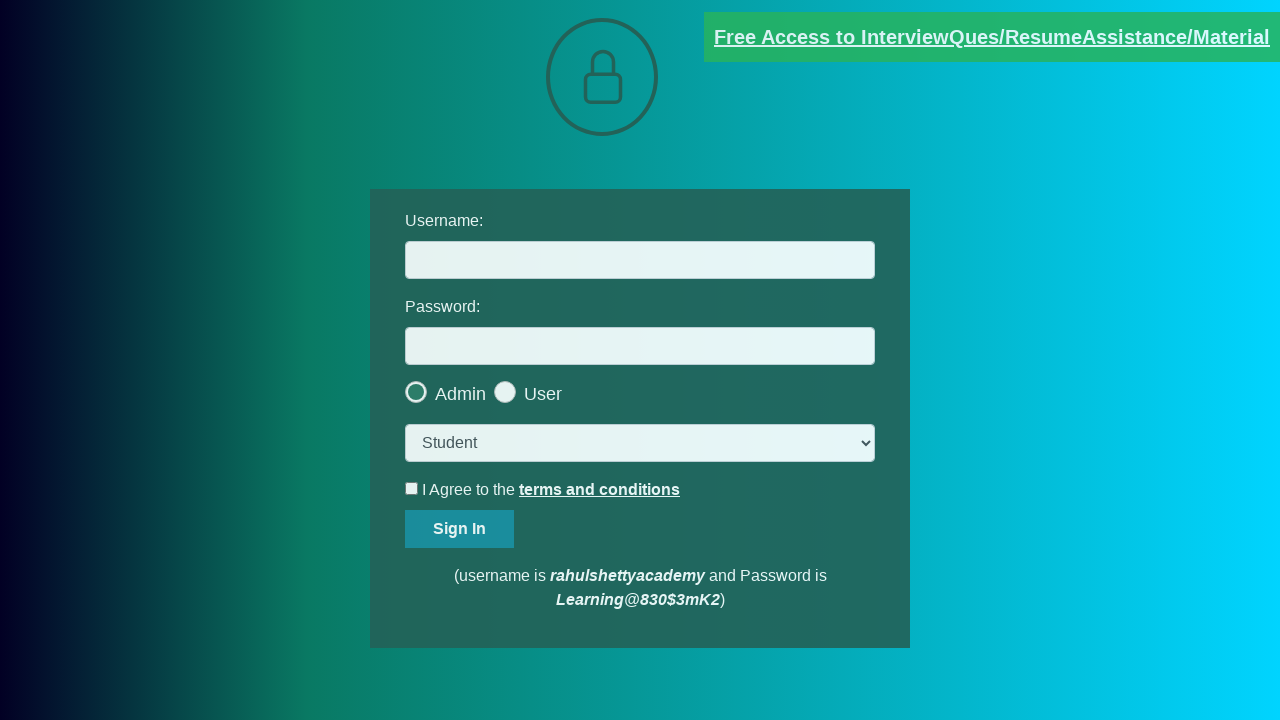

Captured new page object from context
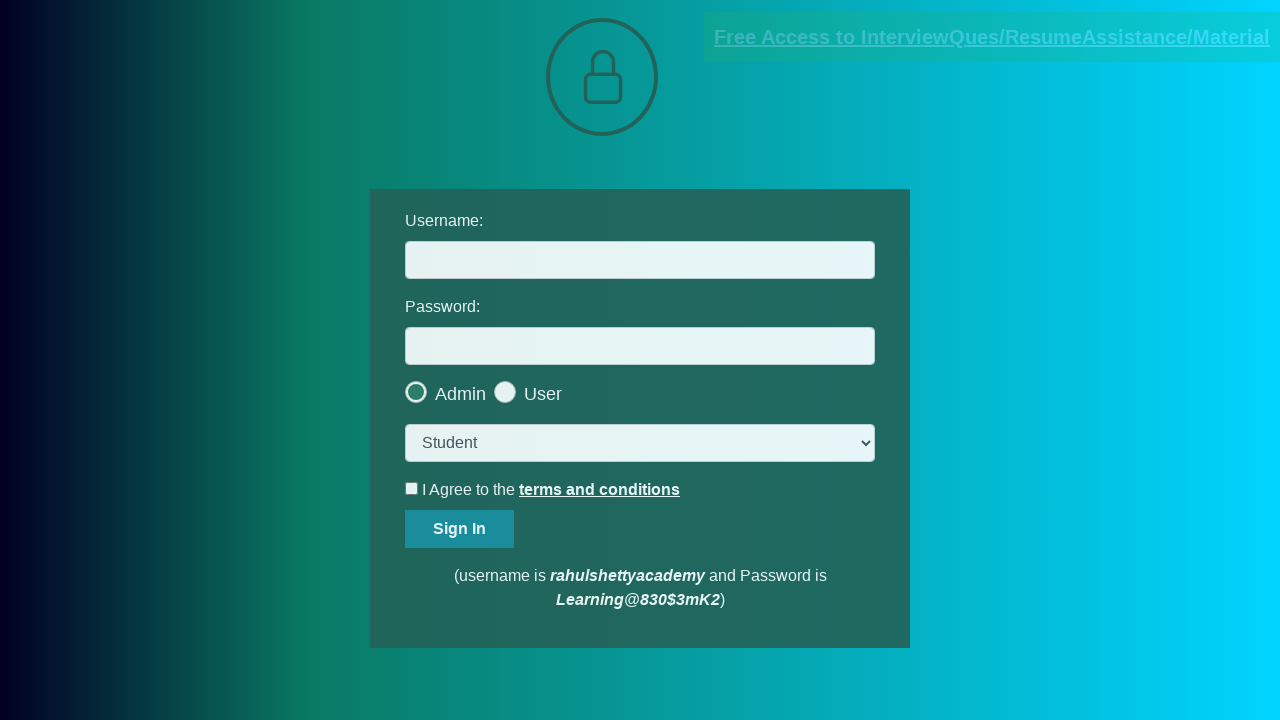

New page fully loaded
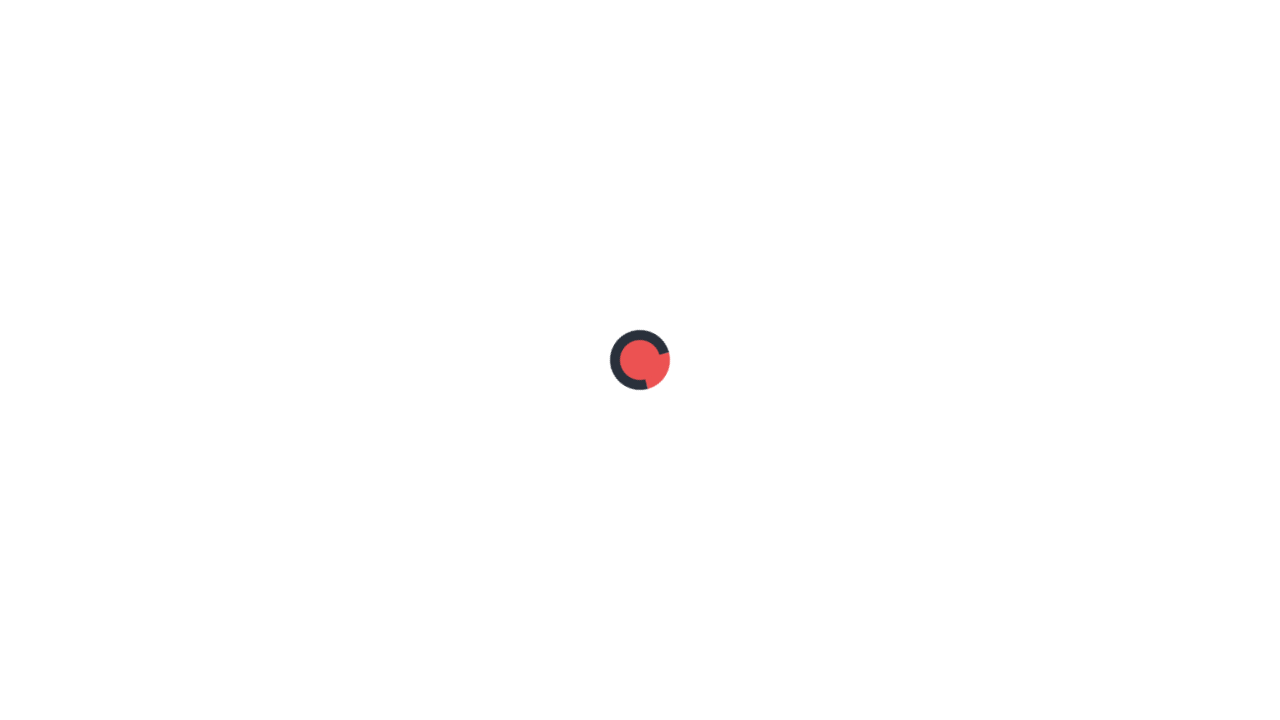

Extracted text from red element on new page
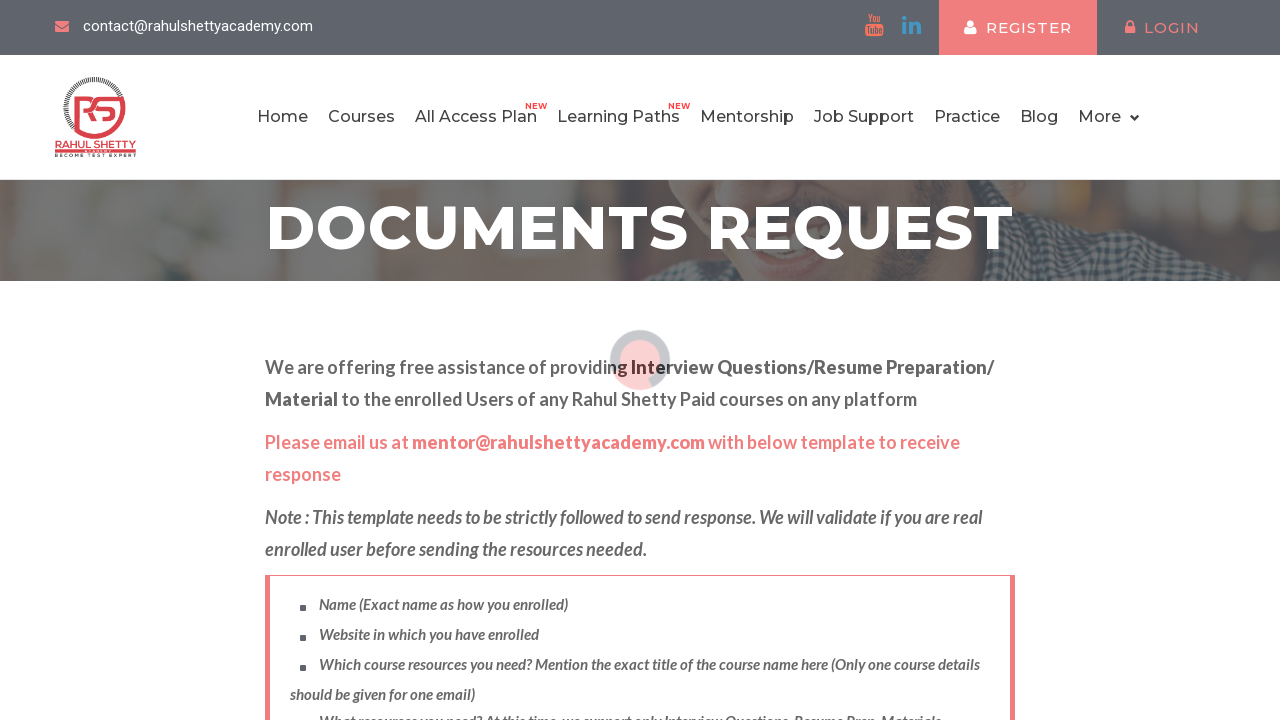

Parsed domain from text: rahulshettyacademy.com
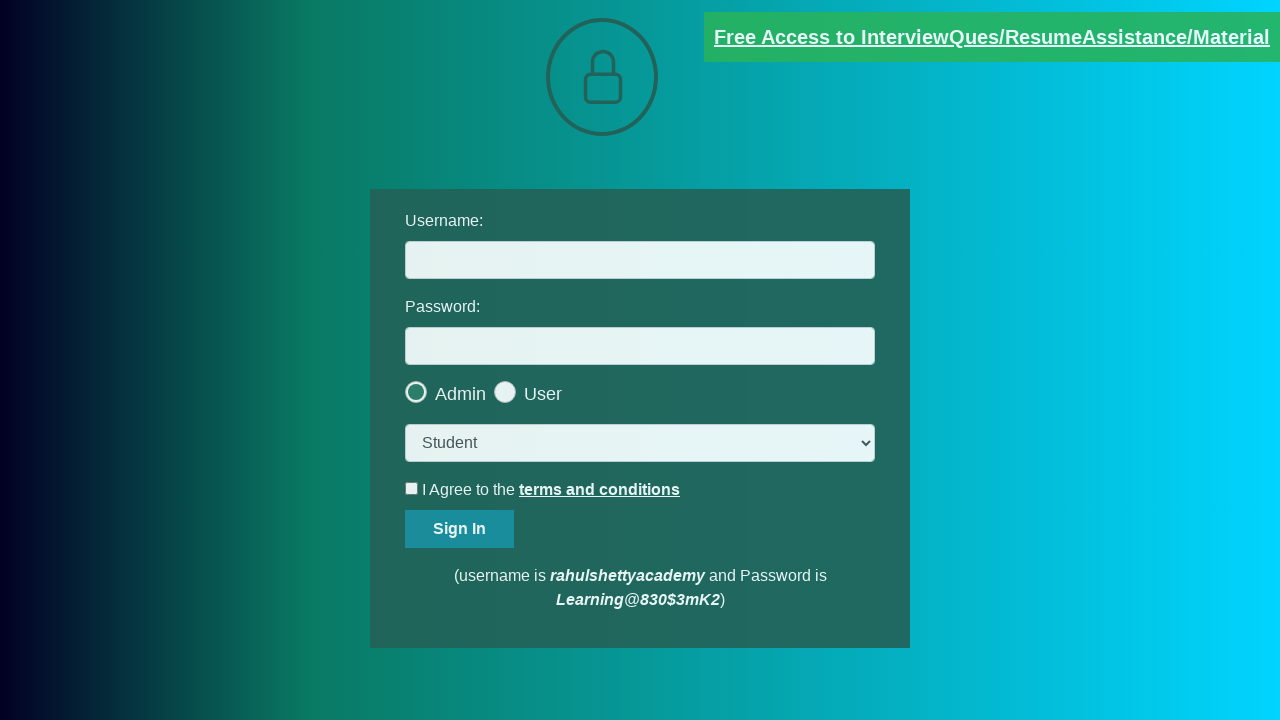

Filled username field with extracted domain: rahulshettyacademy.com on #username
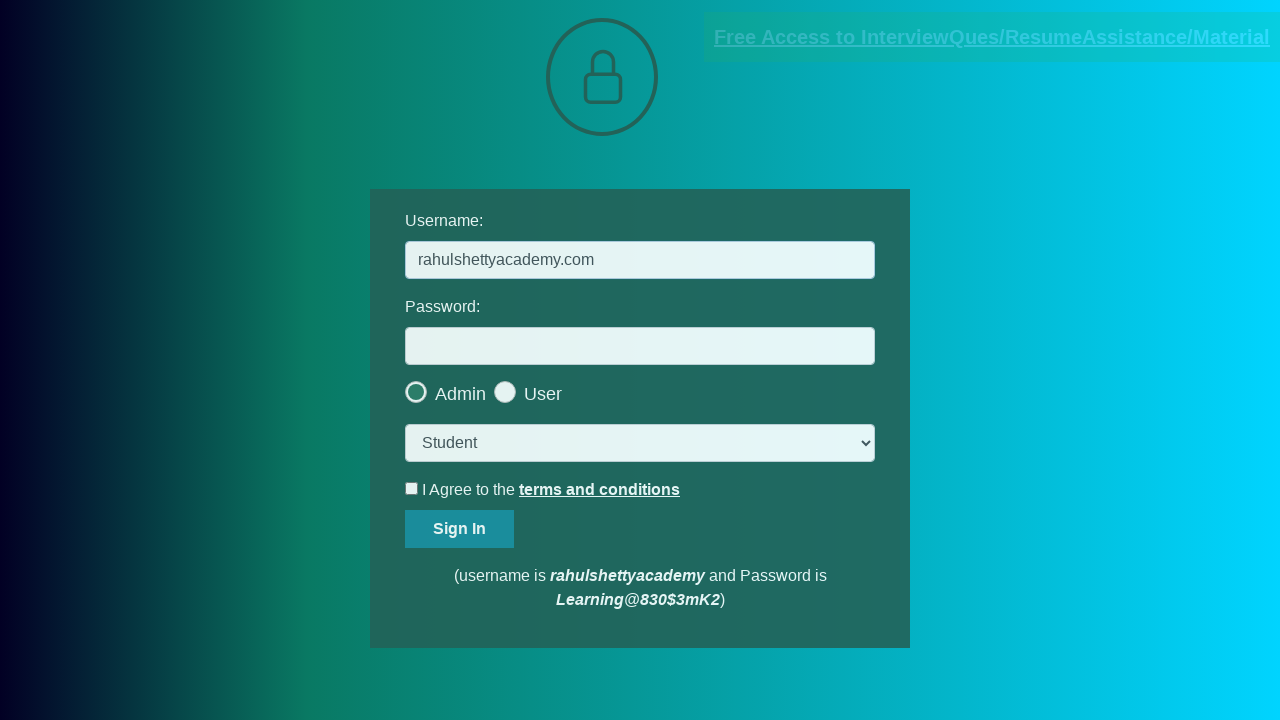

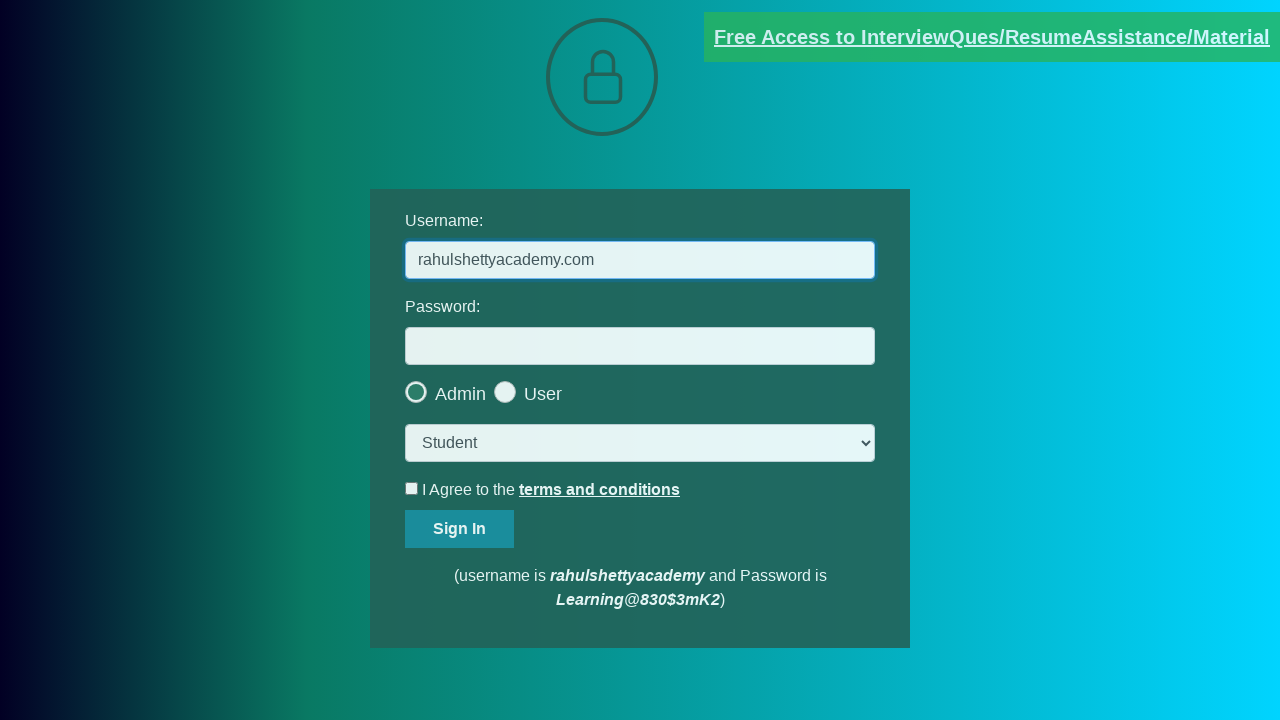